Tests the ability to open a new browser window, navigate to a different page in the new window, and verify that two windows are open.

Starting URL: https://the-internet.herokuapp.com

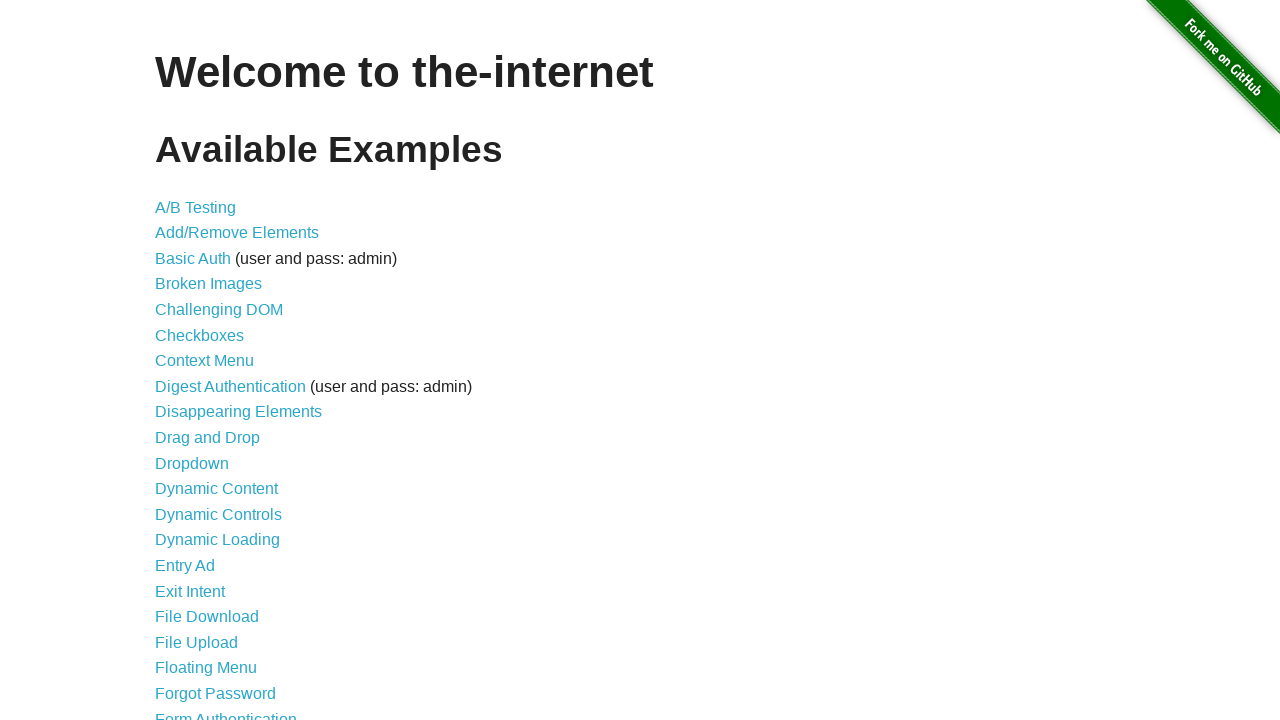

Opened a new browser window
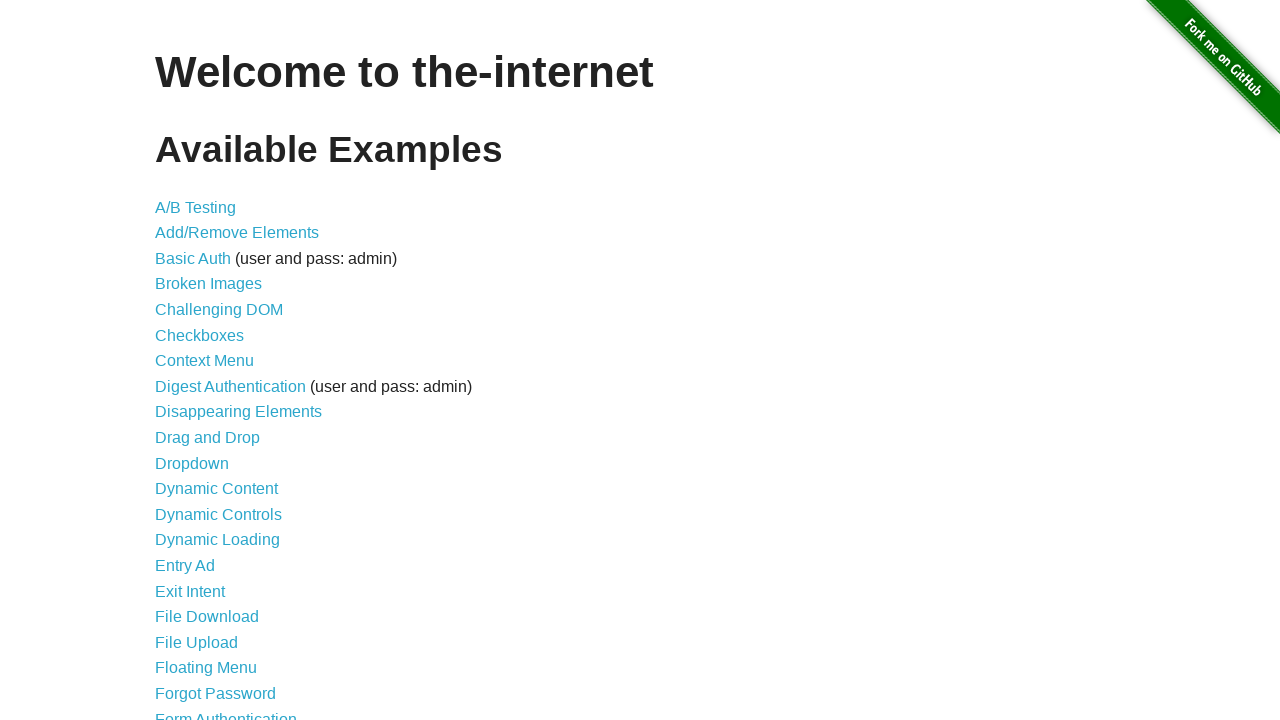

Navigated new window to the typos page
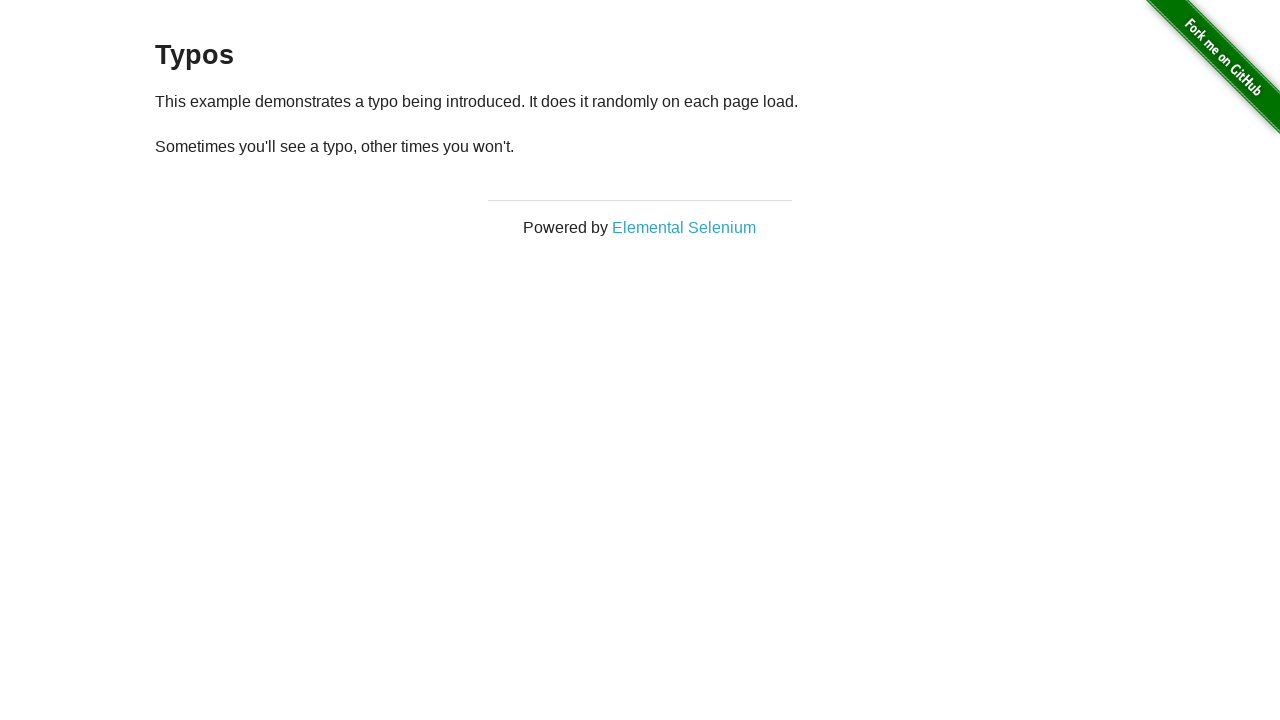

New page loaded and DOM content parsed
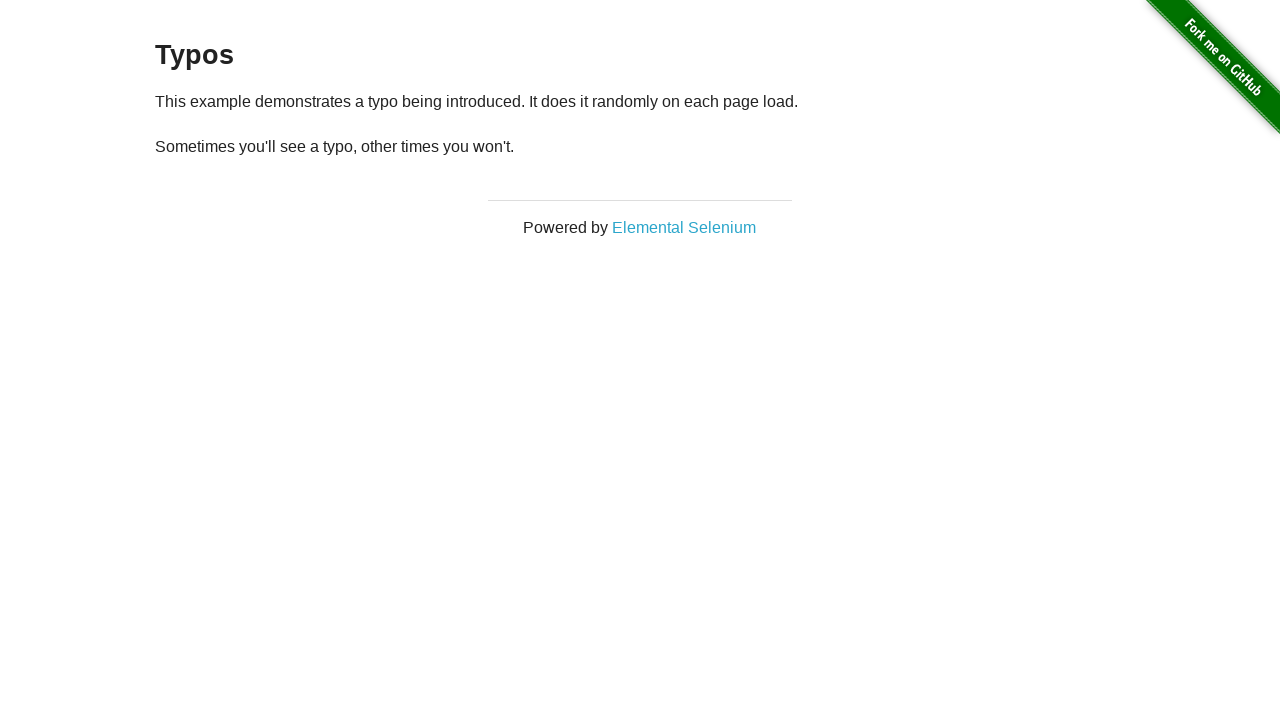

Verified that 2 browser windows are open
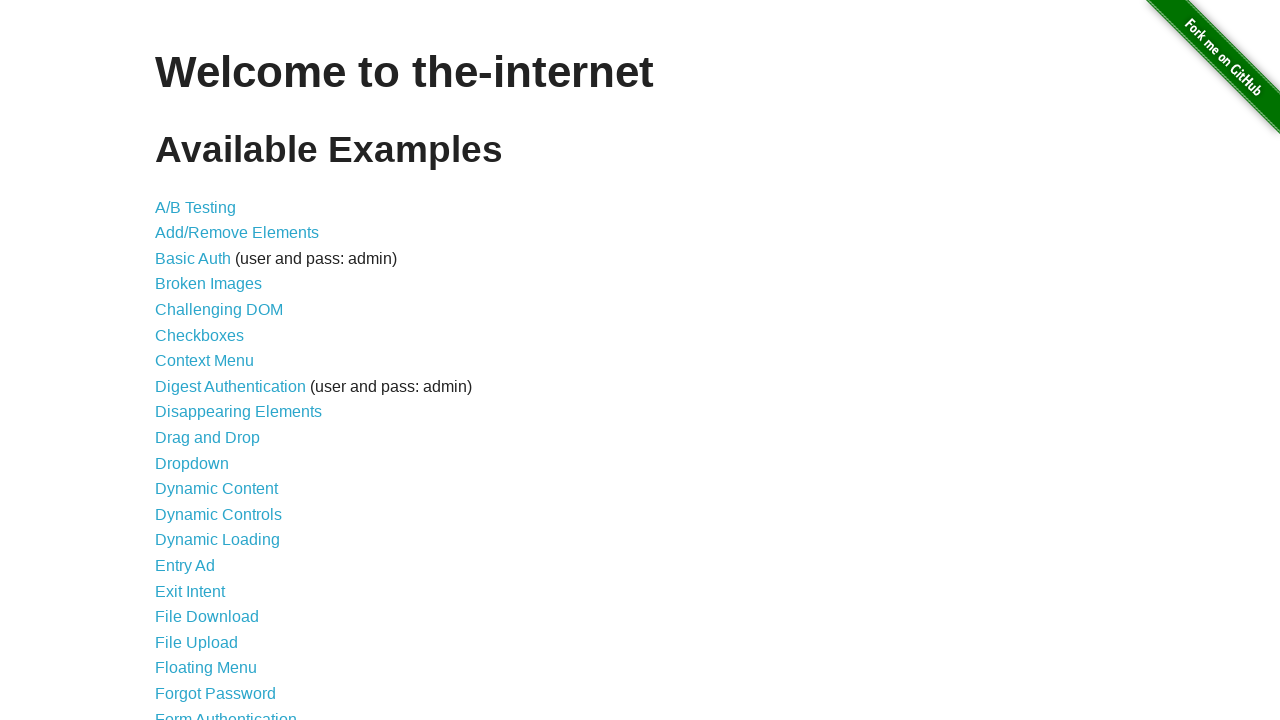

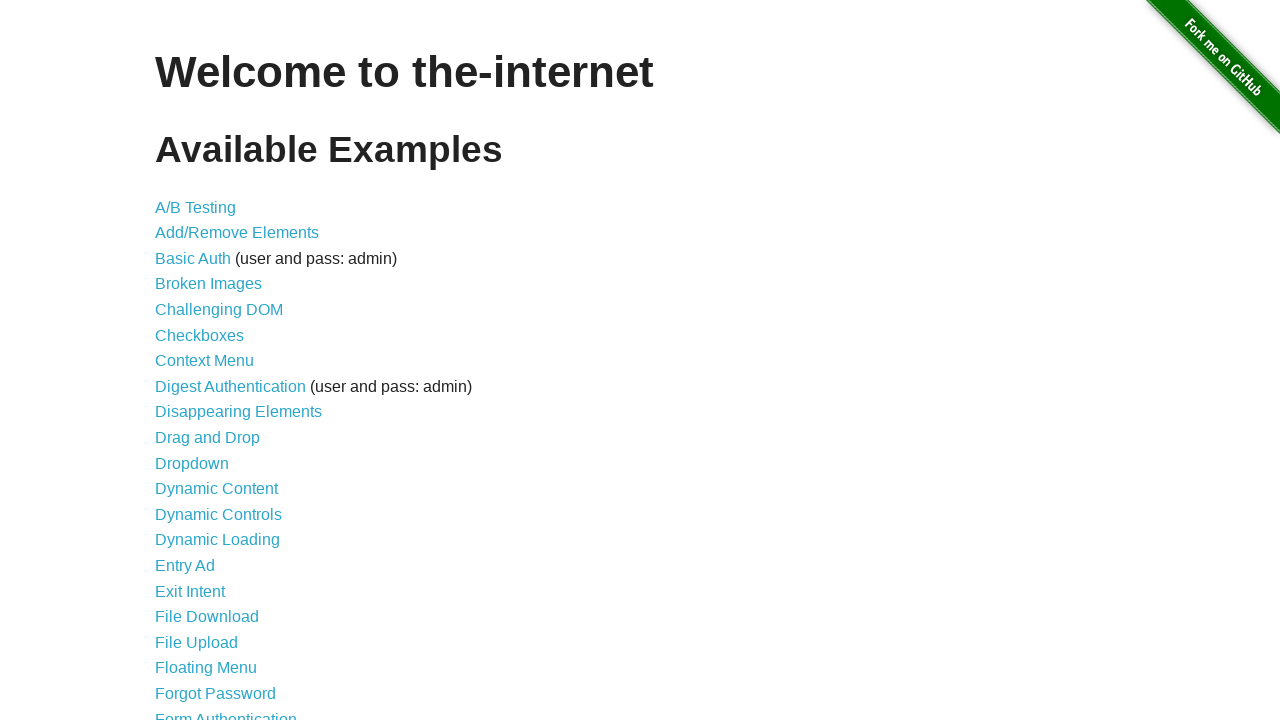